Tests JavaScript prompt alert handling by clicking a button to trigger a JS prompt, entering text into the prompt, and accepting it

Starting URL: https://the-internet.herokuapp.com/javascript_alerts

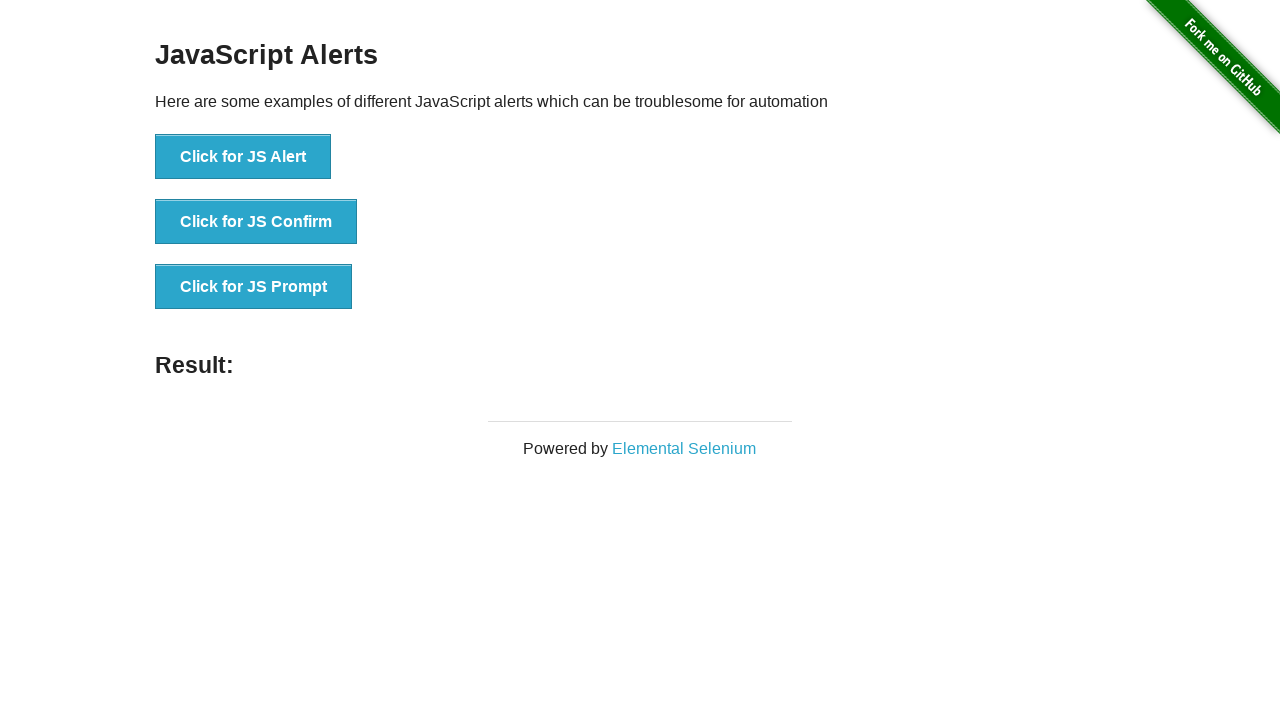

Clicked button to trigger JavaScript prompt at (254, 287) on xpath=//button[normalize-space()='Click for JS Prompt']
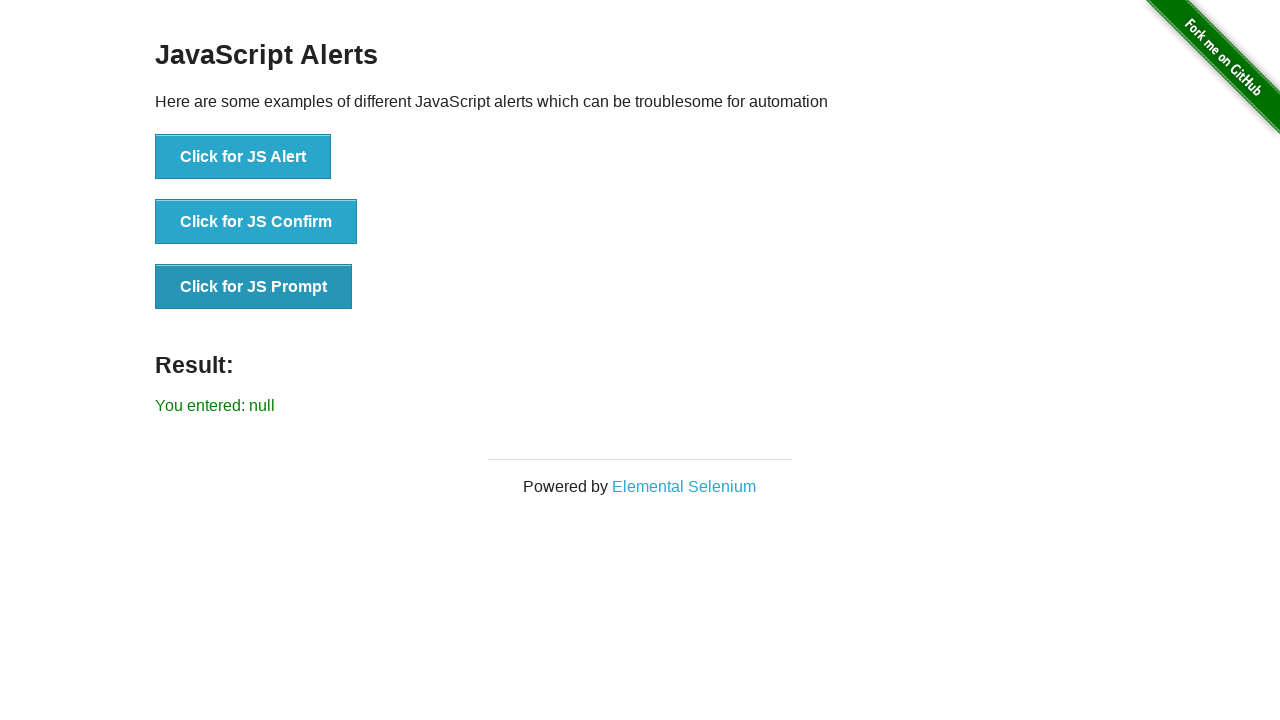

Set up dialog handler to accept prompt with text 'weLcome'
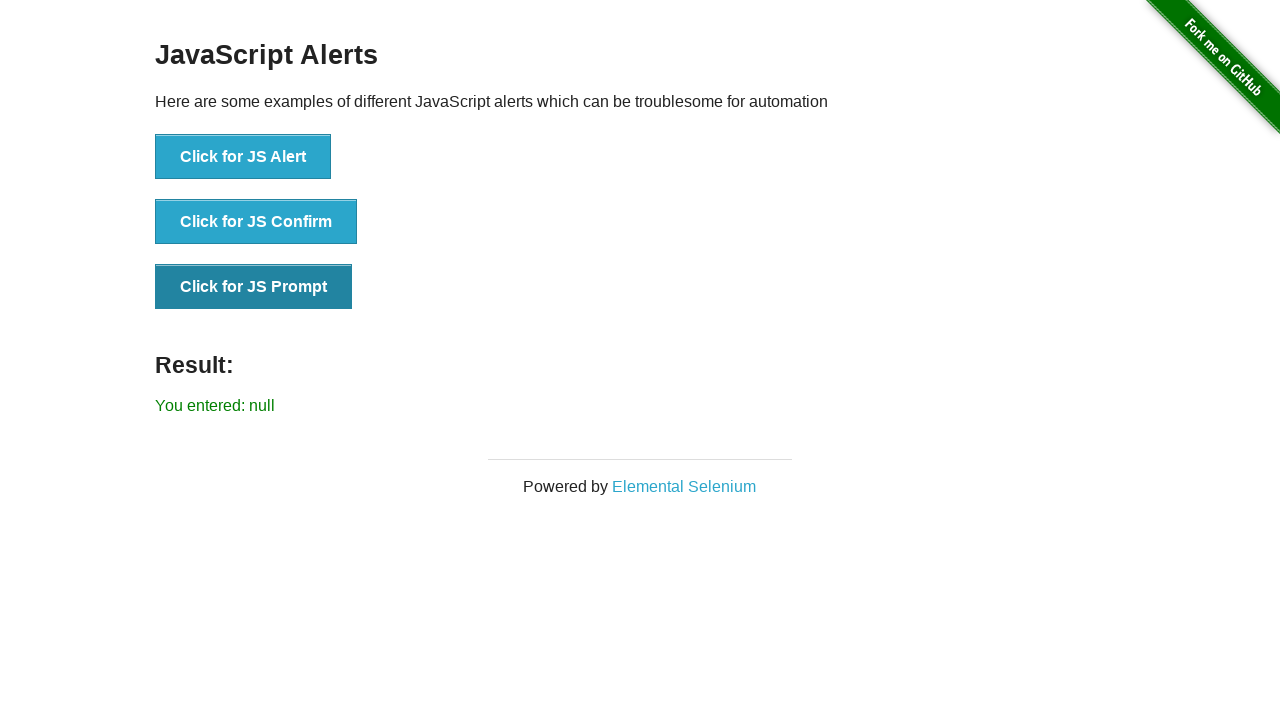

Clicked button again to trigger the JavaScript prompt dialog at (254, 287) on xpath=//button[normalize-space()='Click for JS Prompt']
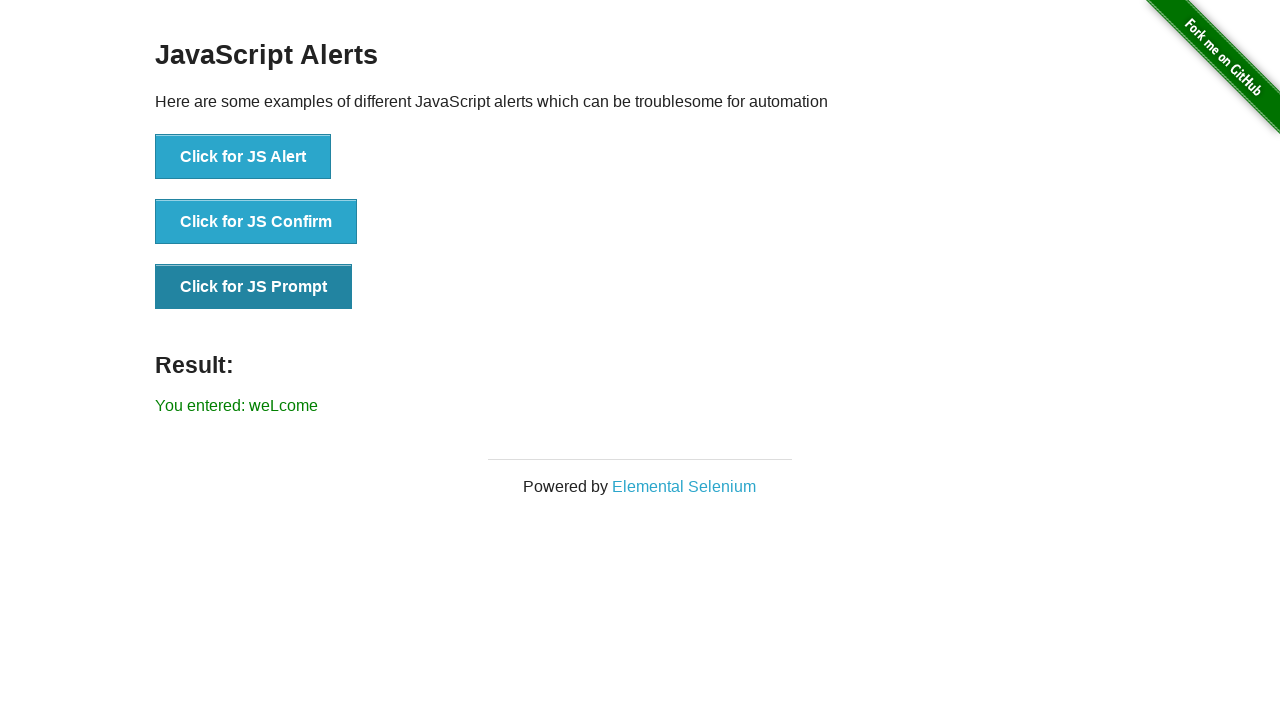

Prompt result message was displayed
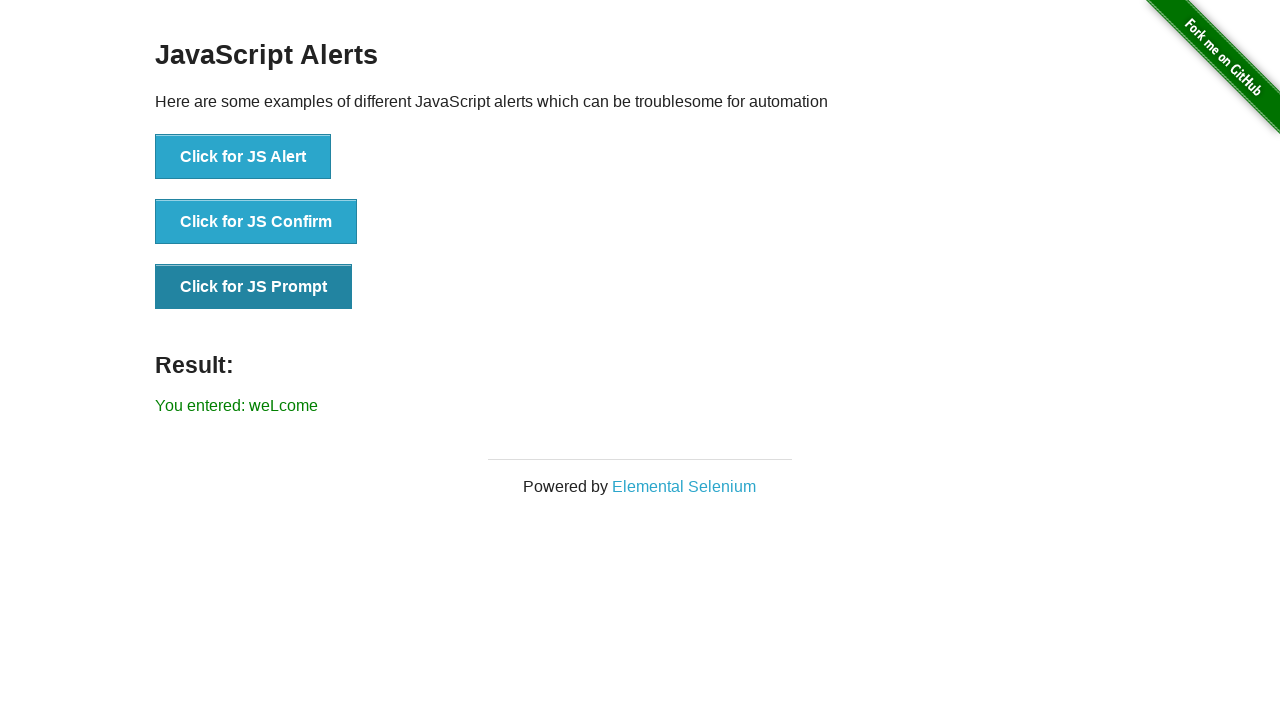

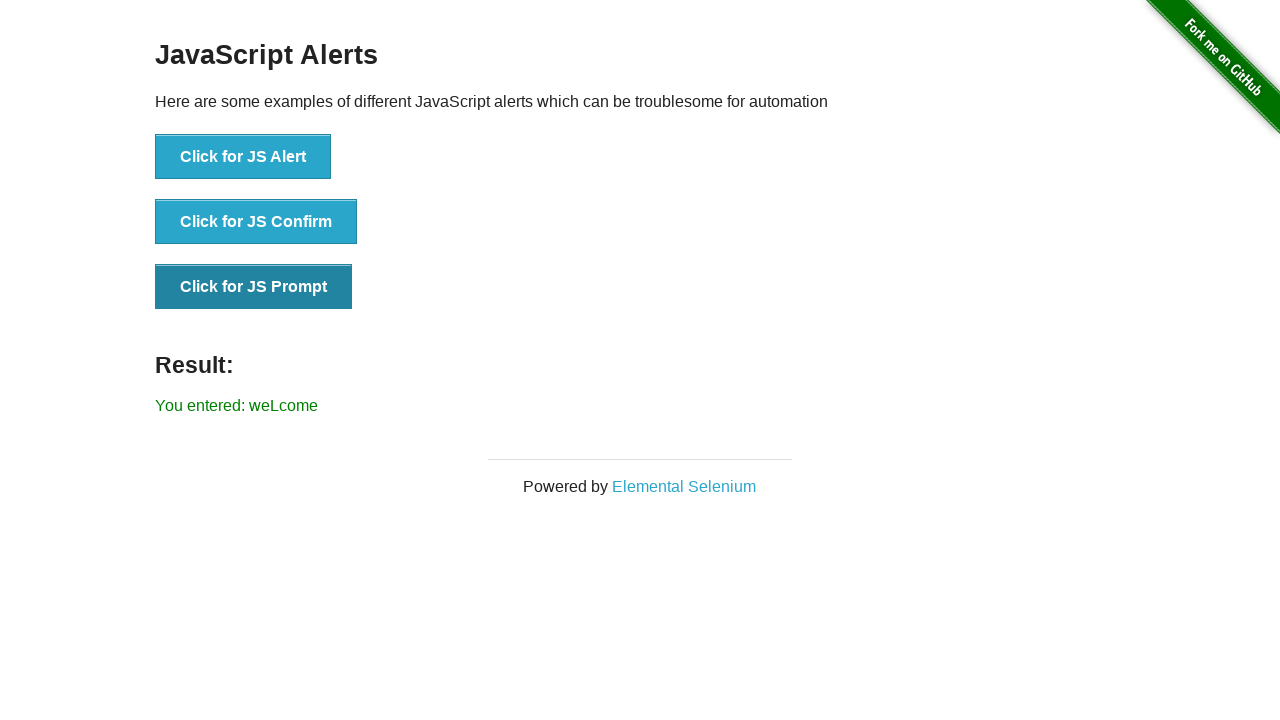